Tests a single button click on the UI Testing Playground, verifying the button is visible, clicking it, and verifying the button class and background color change after the click.

Starting URL: http://uitestingplayground.com/click

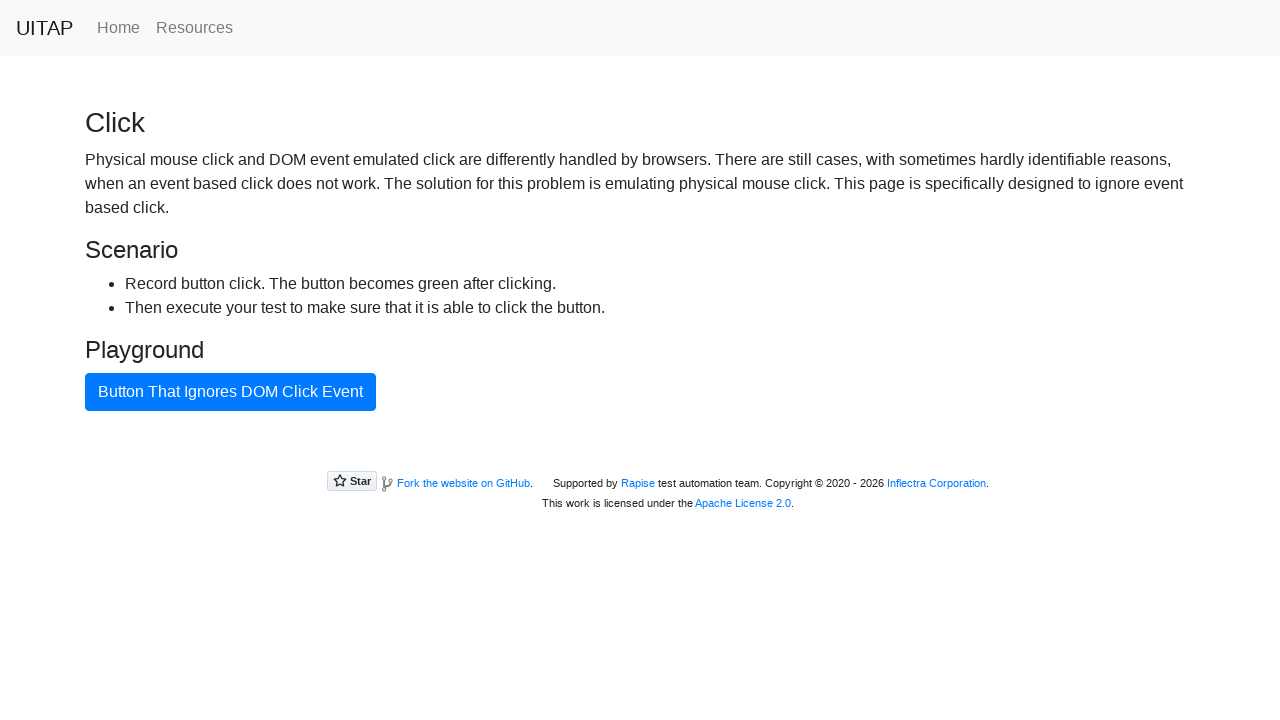

Waited for button #badButton to be present in DOM
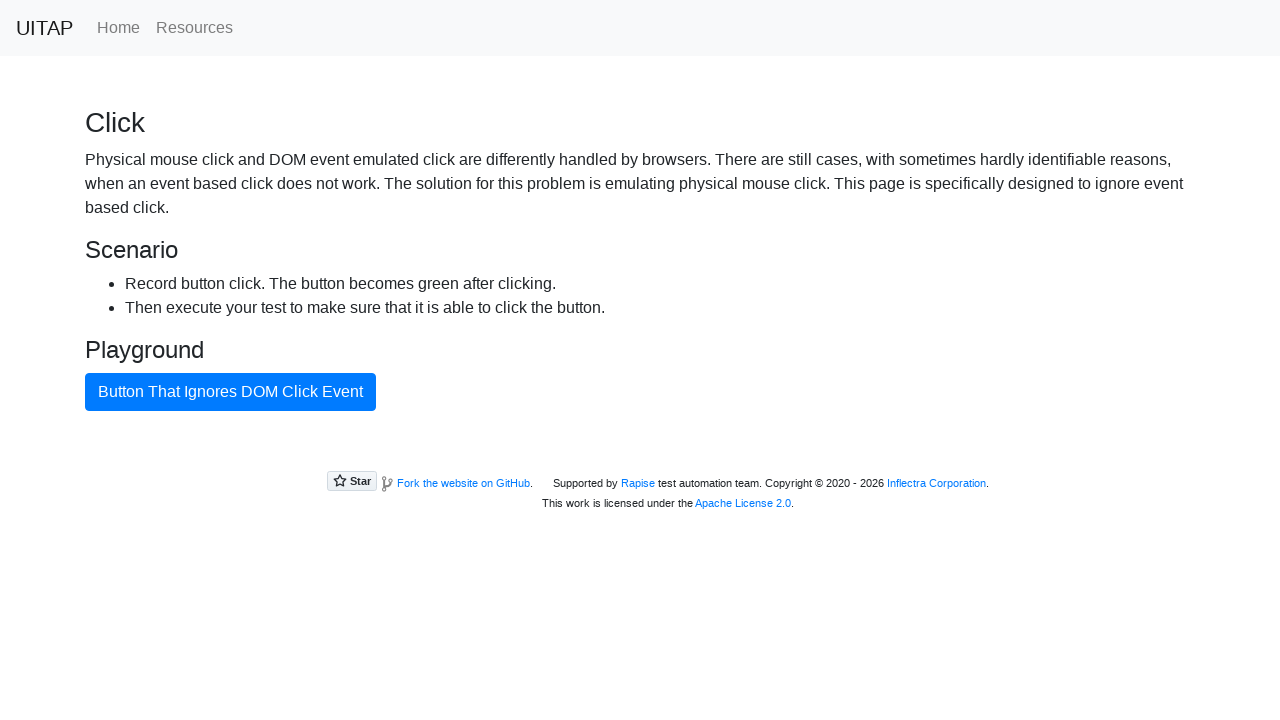

Verified button #badButton is visible
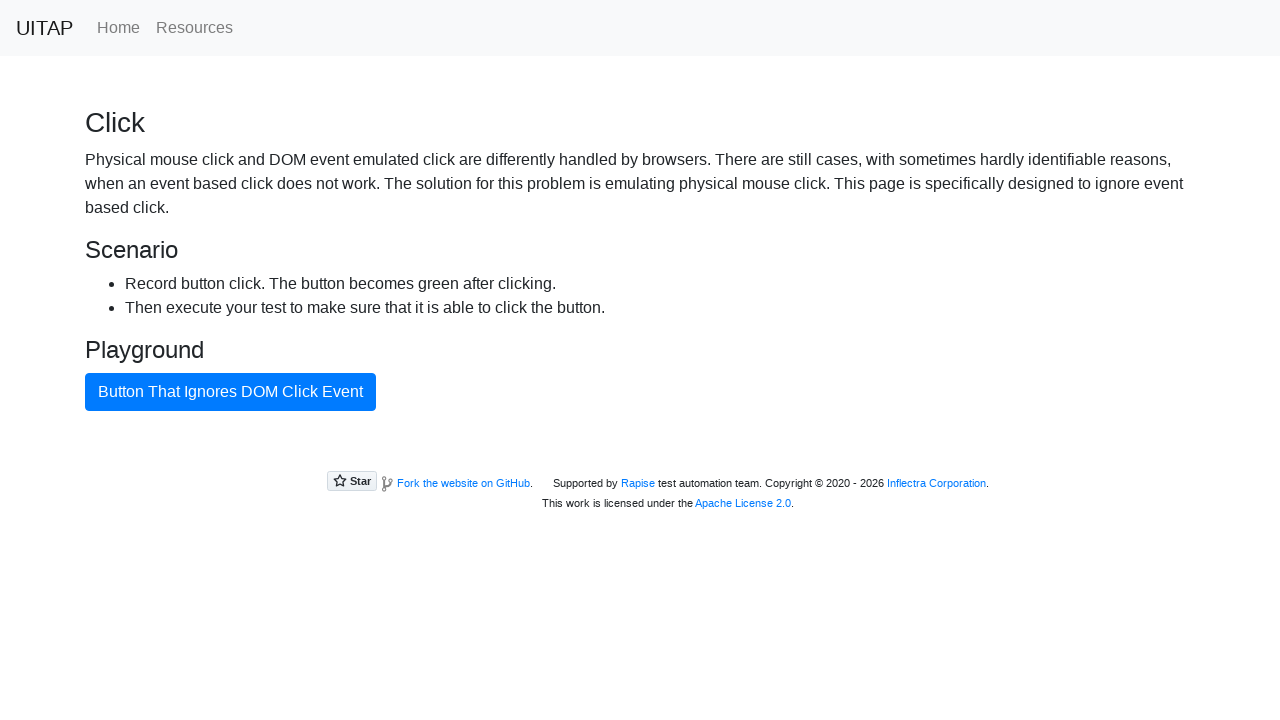

Retrieved initial button background color: rgb(0, 123, 255)
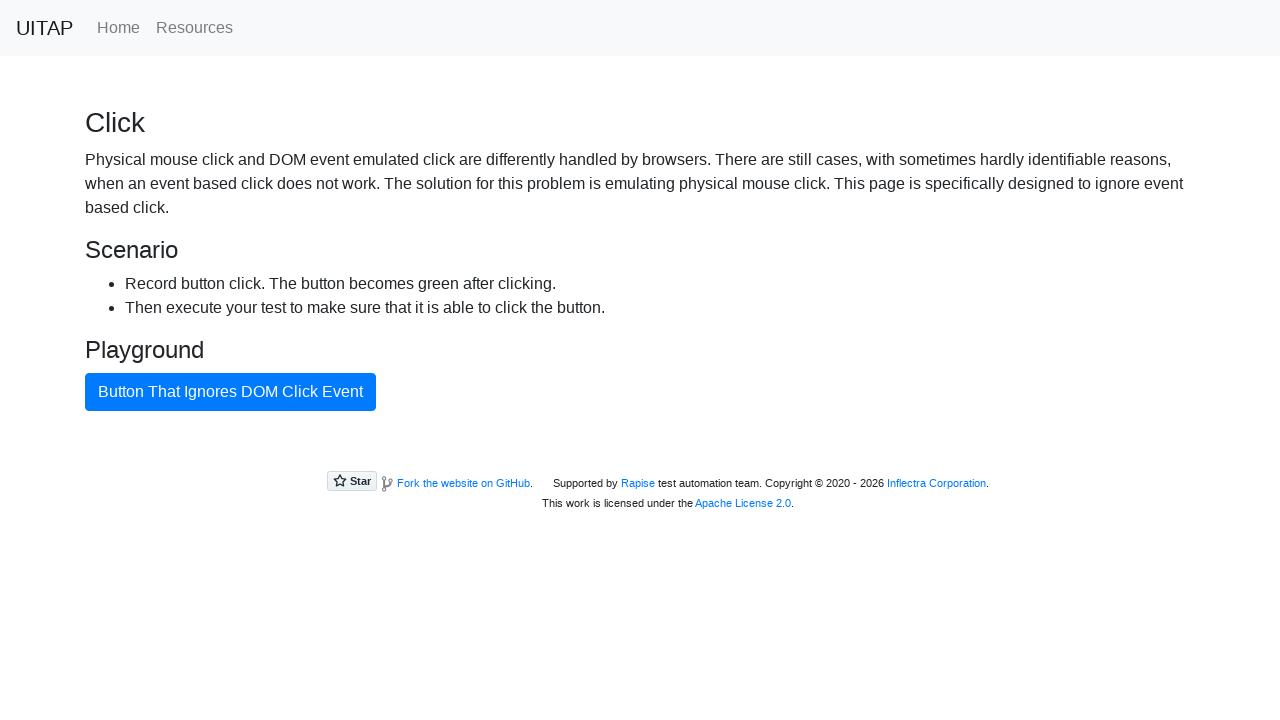

Clicked button #badButton at (230, 392) on #badButton
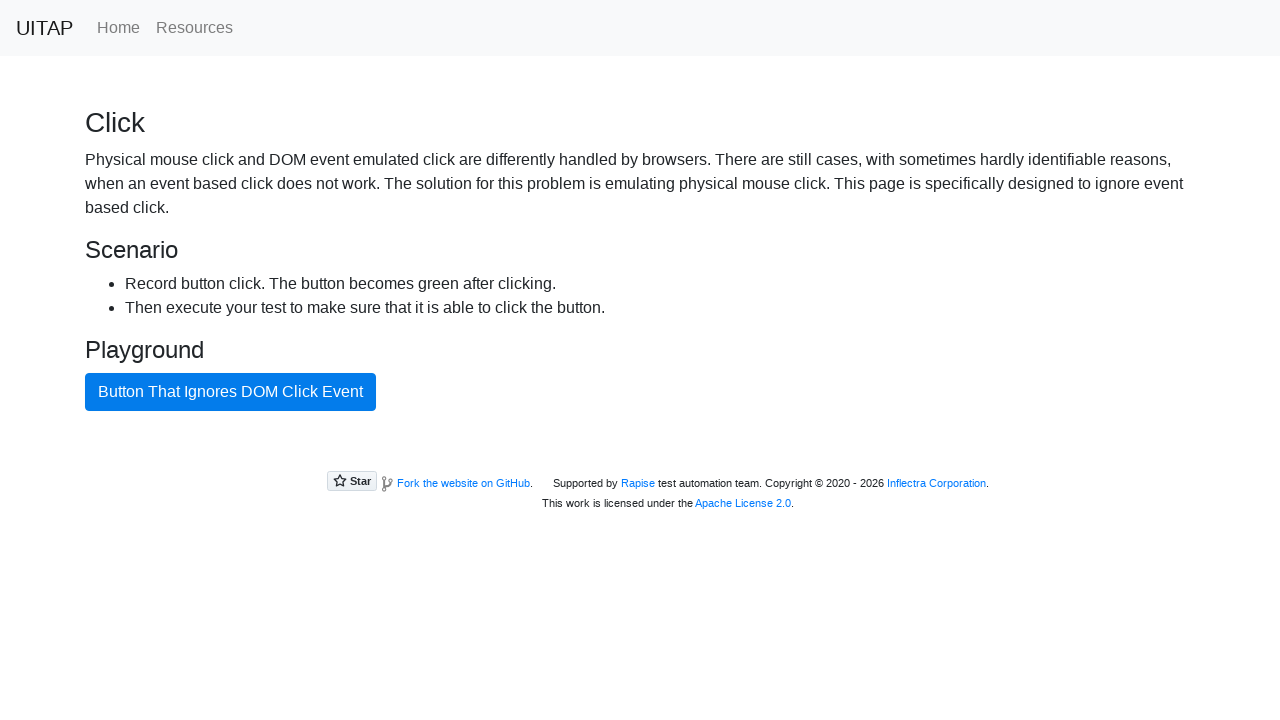

Waited for button to have .btn-success class
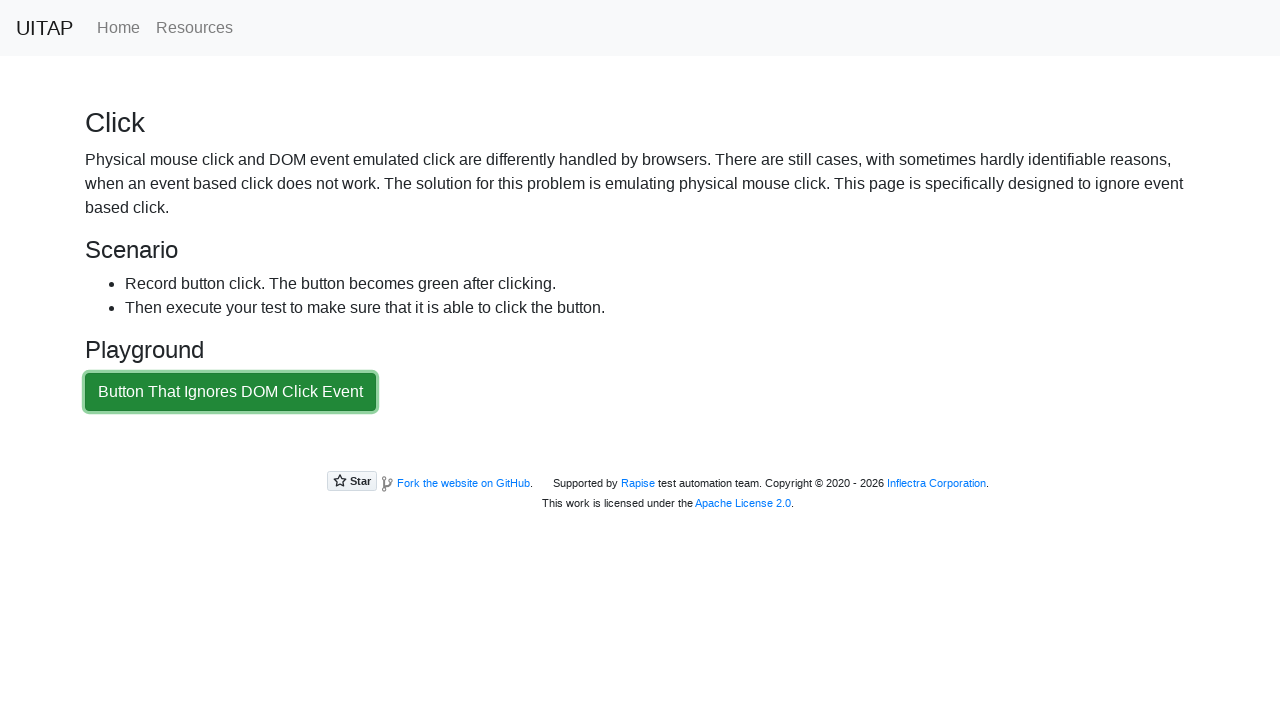

Retrieved final button background color: rgb(33, 136, 56)
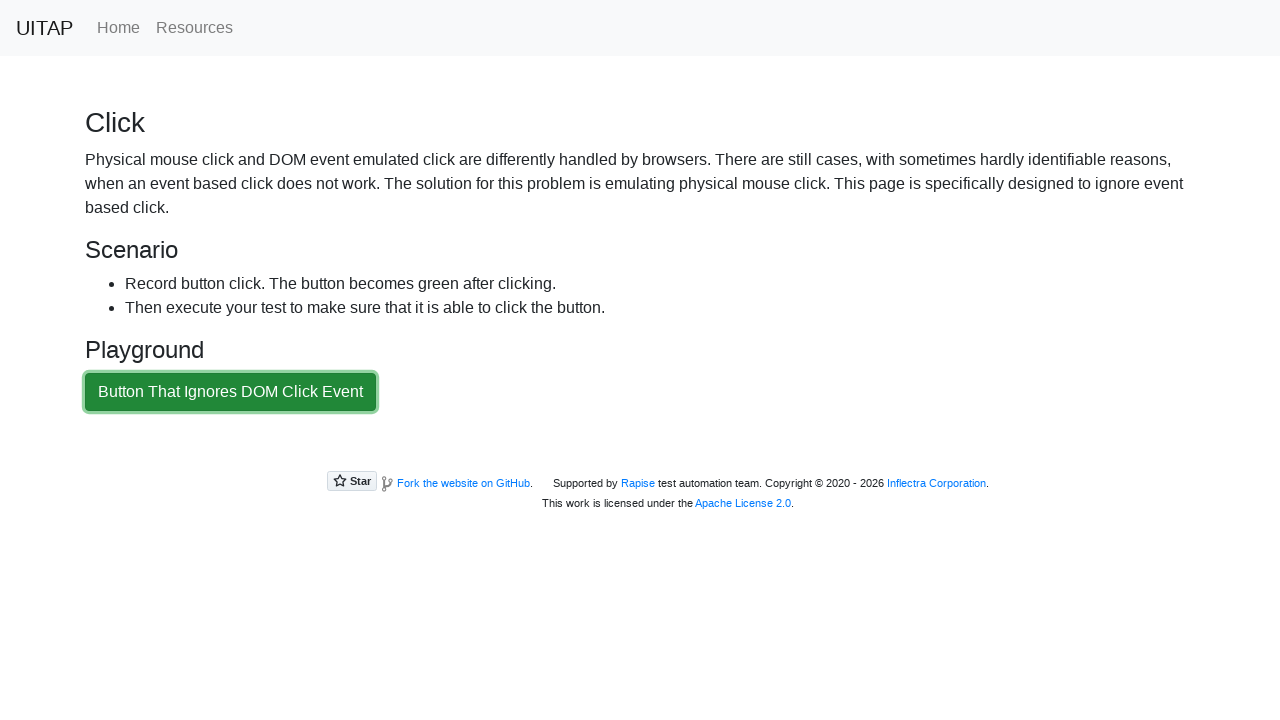

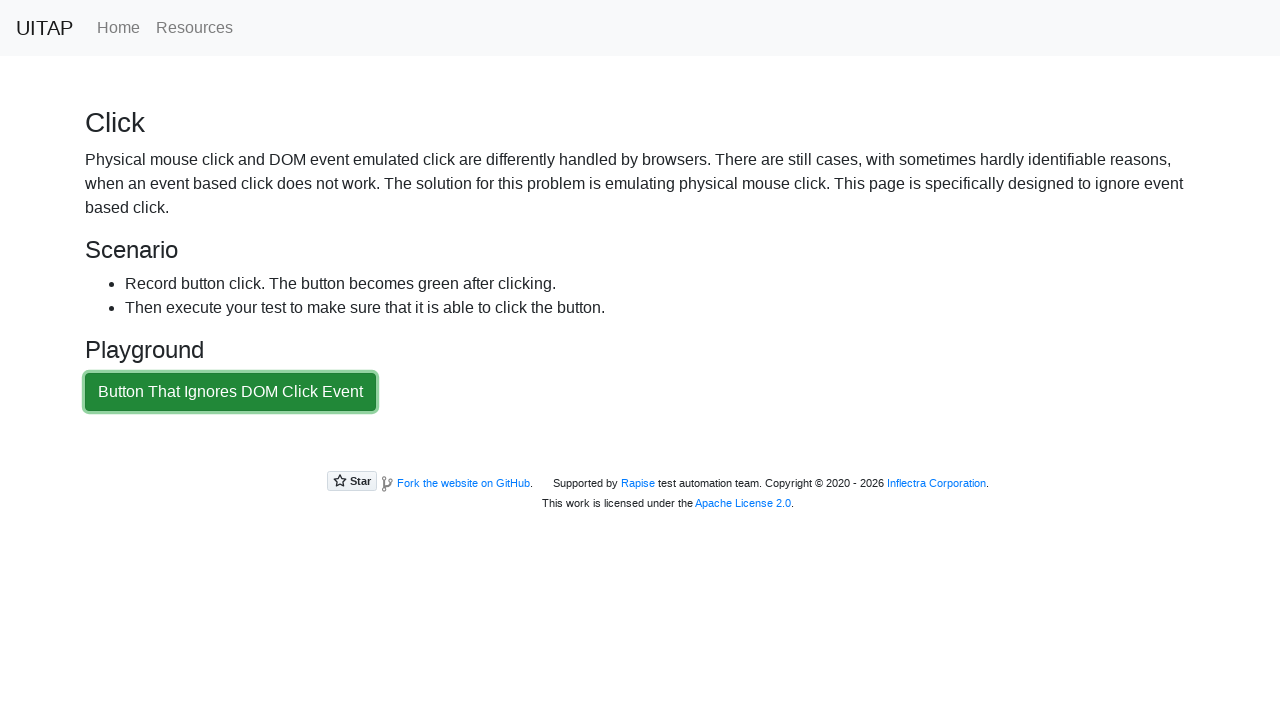